Opens a blog page and then opens a new tab to navigate to the platform page

Starting URL: https://blog.testproject.io/

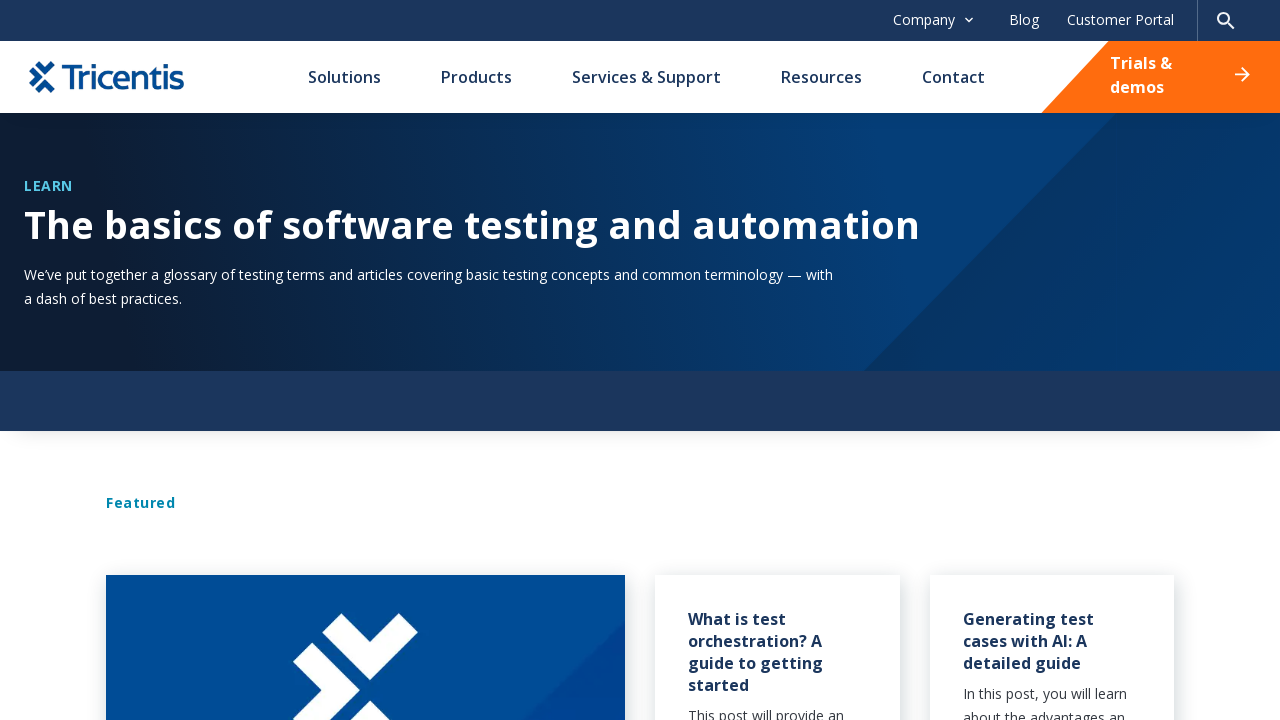

Opened a new tab/page
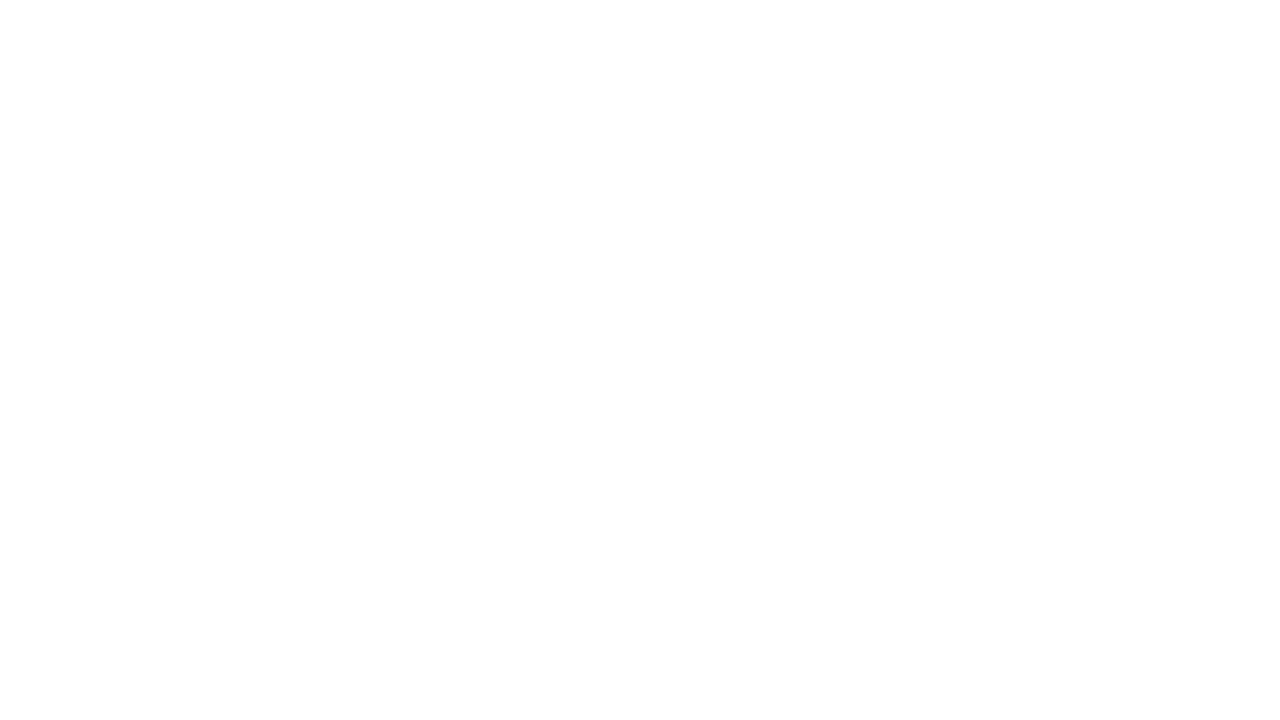

Navigated to TestProject platform page in new tab
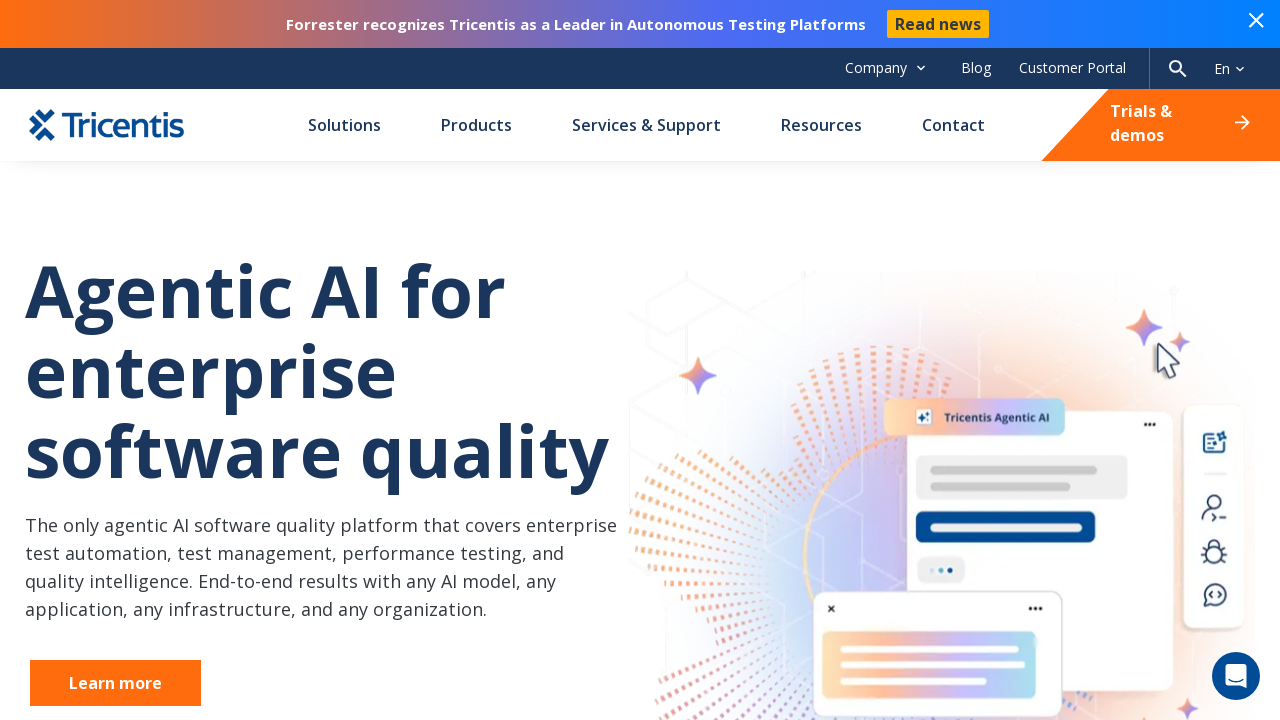

Platform page loaded (networkidle)
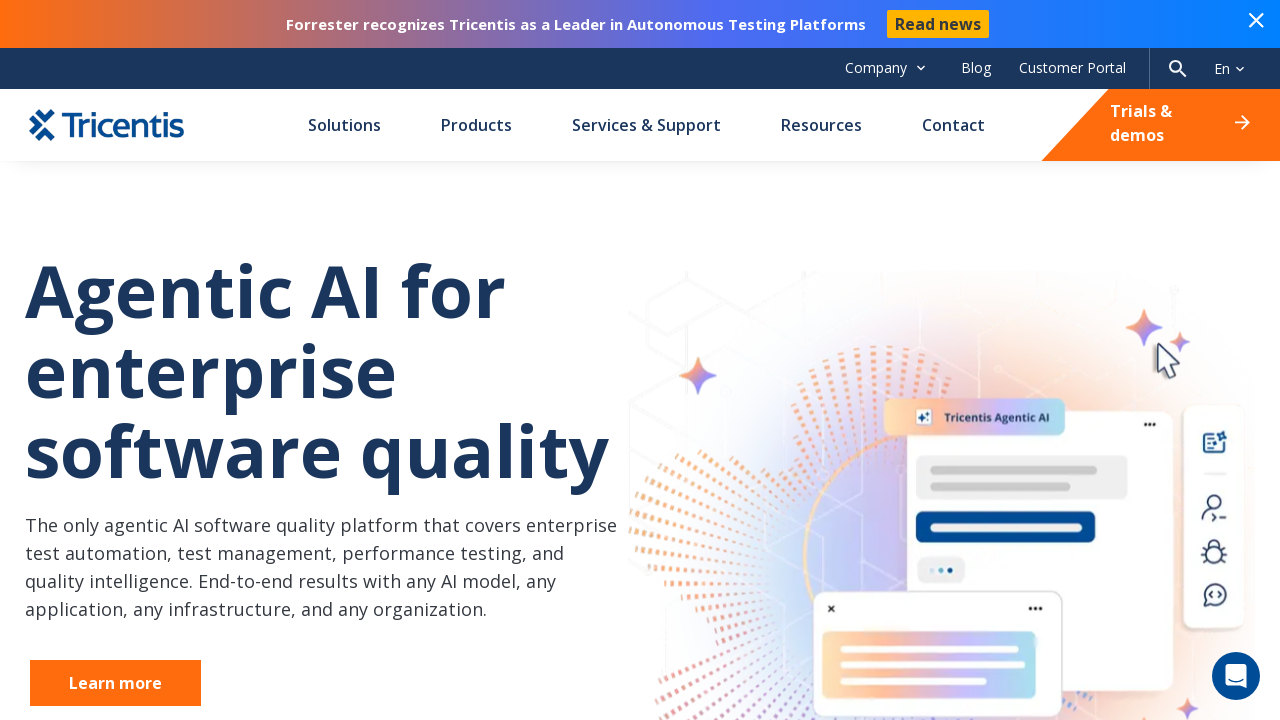

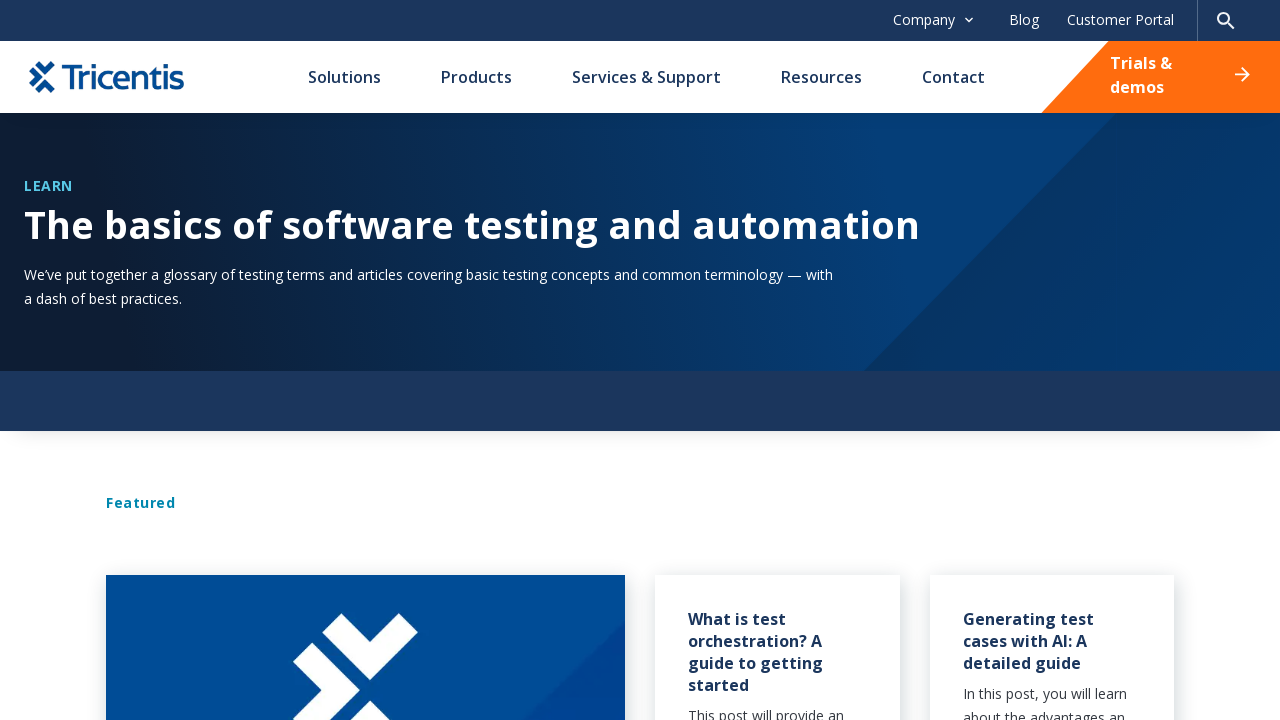